Tests the Python.org search functionality by entering "pycon" in the search box and submitting the search, then verifying results are displayed.

Starting URL: https://www.python.org

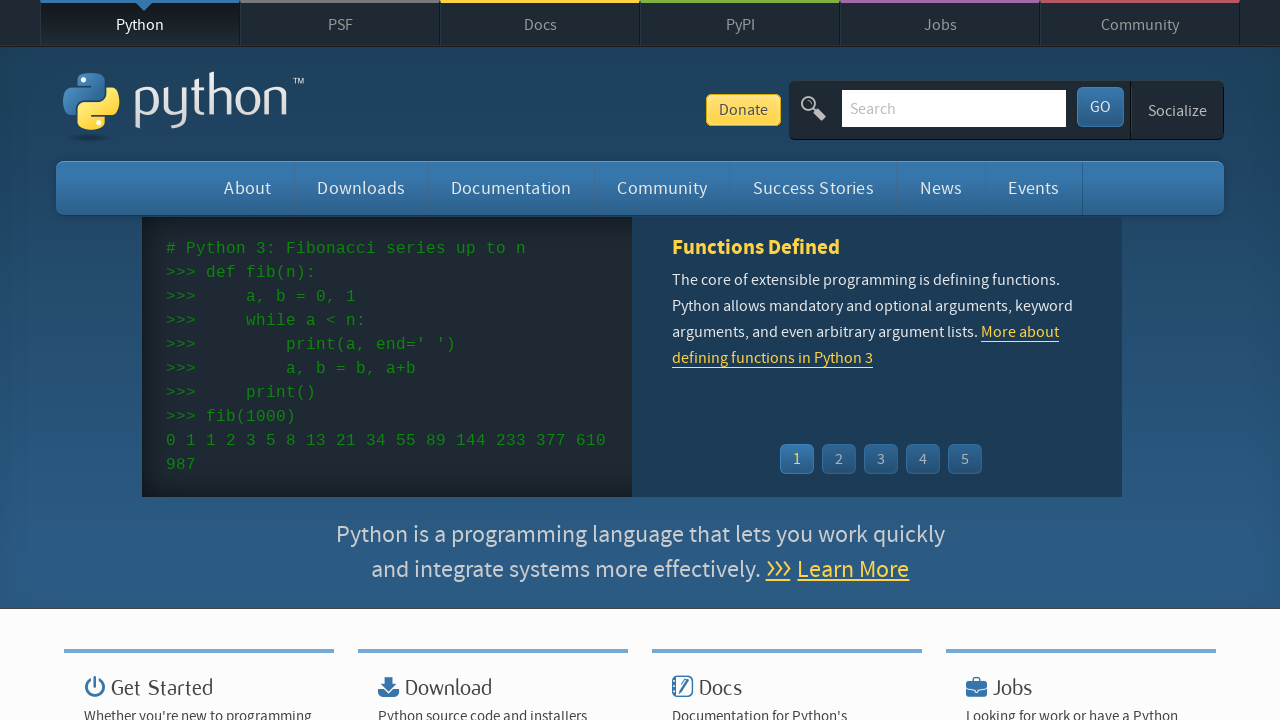

Verified page title contains 'Python'
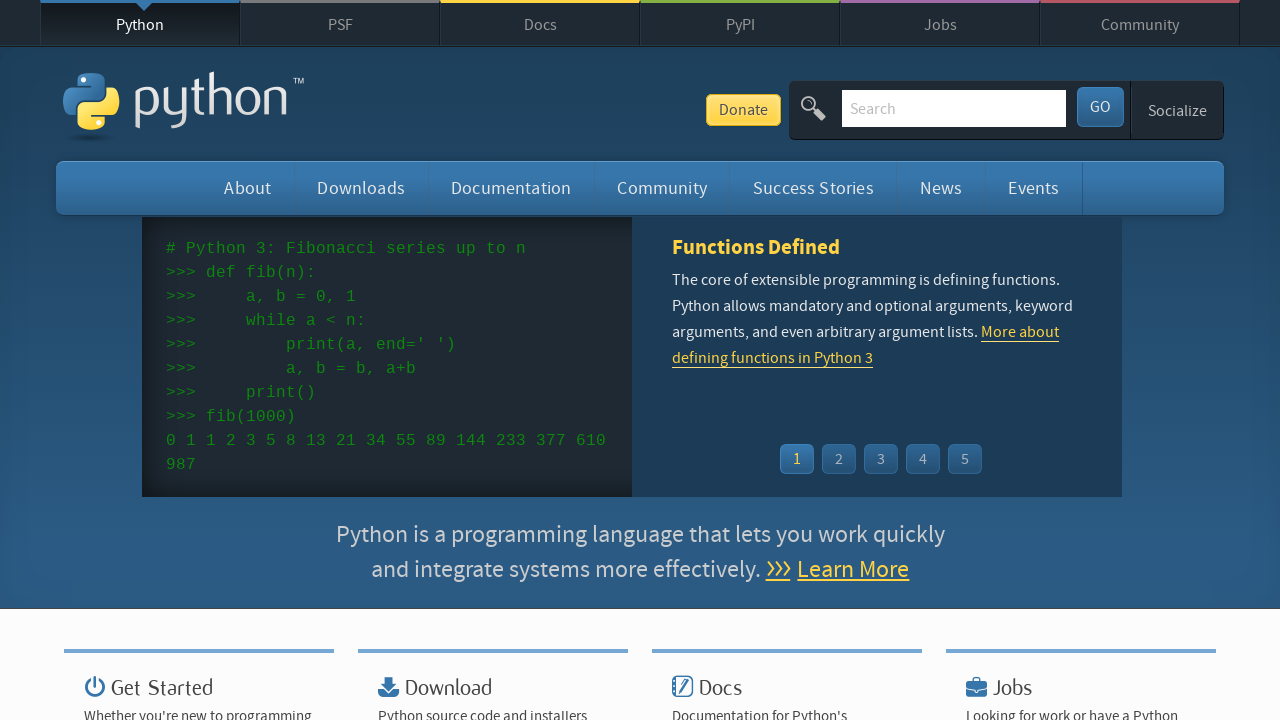

Filled search box with 'pycon' on input[name='q']
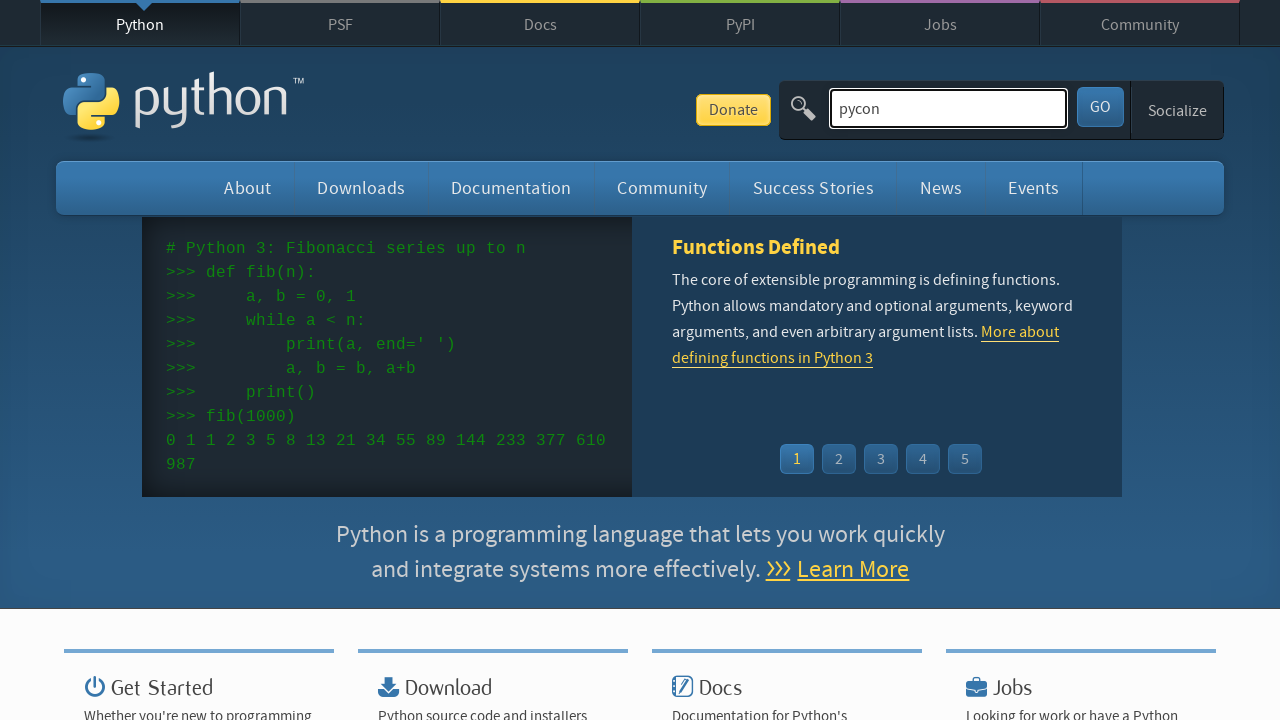

Pressed Enter to submit search for 'pycon' on input[name='q']
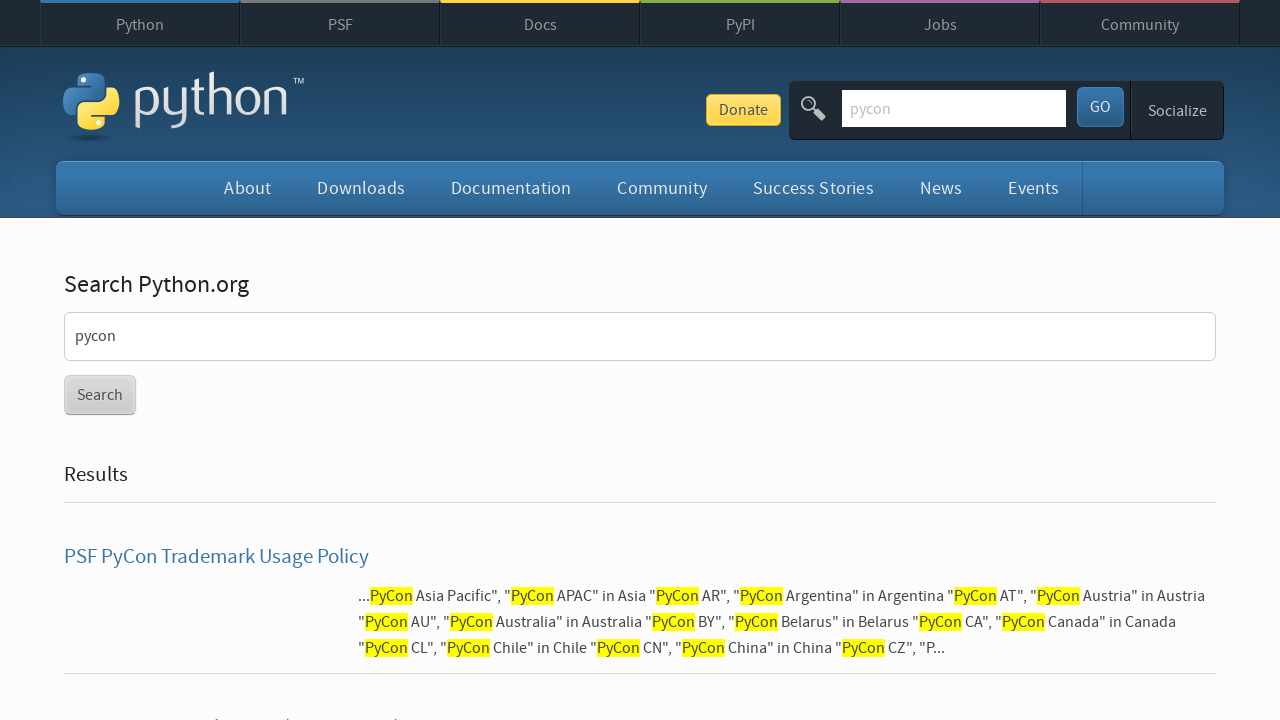

Waited for network to become idle after search submission
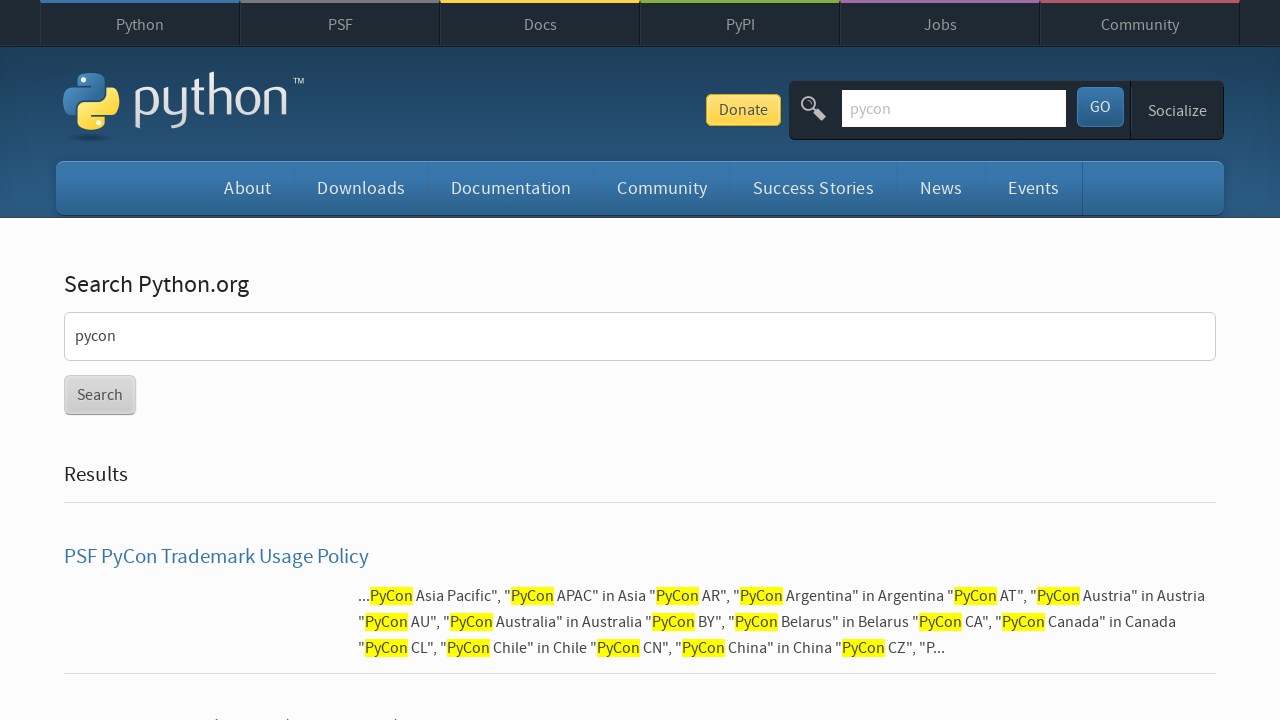

Verified search results were displayed (no 'No results found' message)
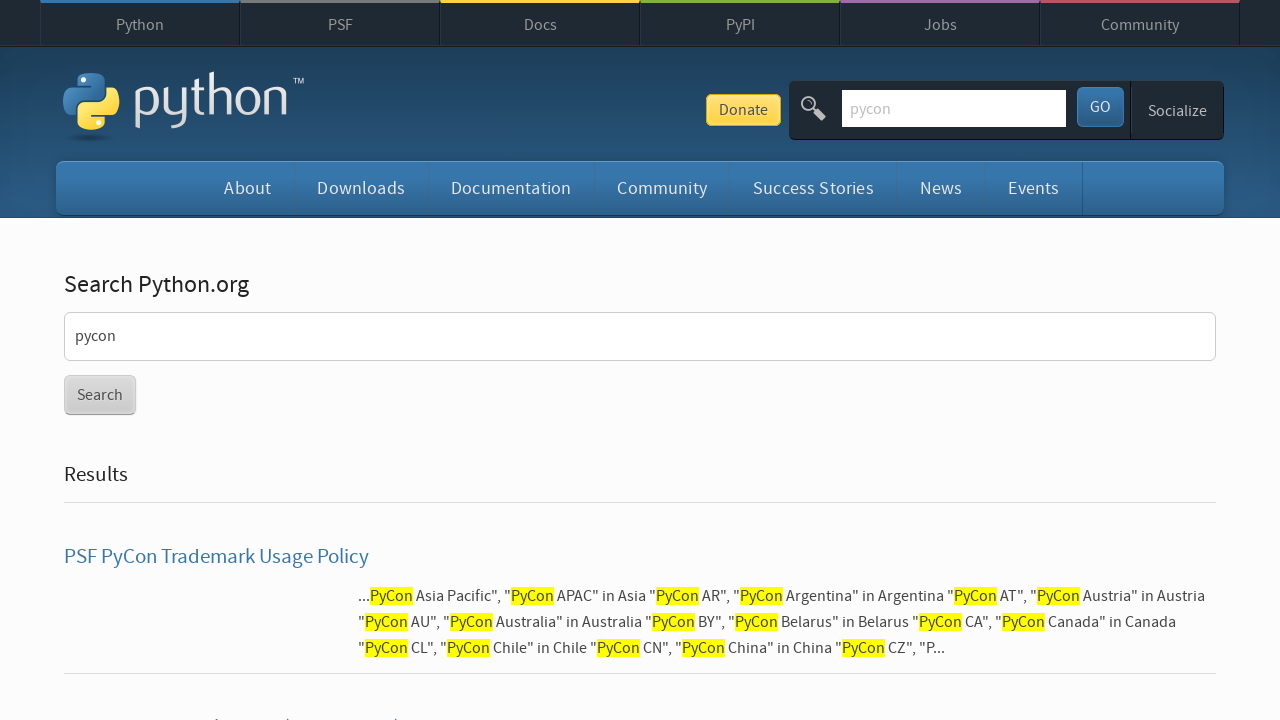

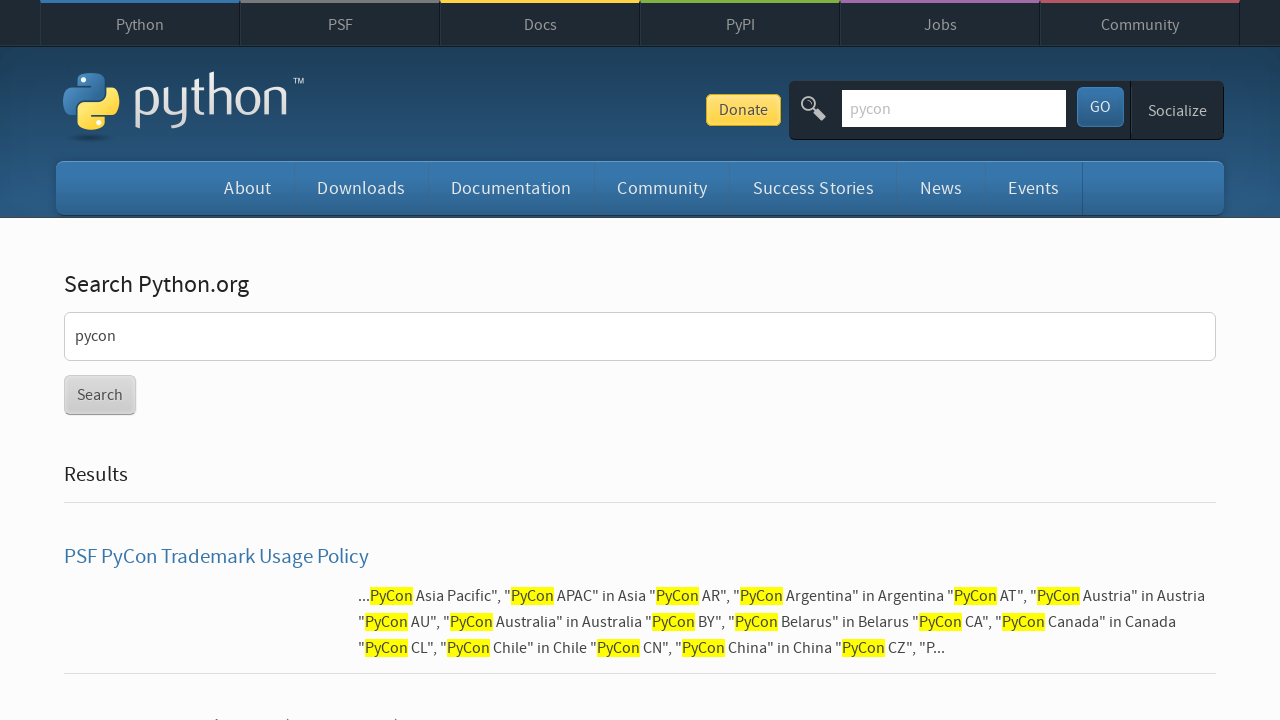